Navigates to a practice automation page, scrolls down to a table, and verifies table structure by counting rows and columns

Starting URL: https://rahulshettyacademy.com/AutomationPractice/

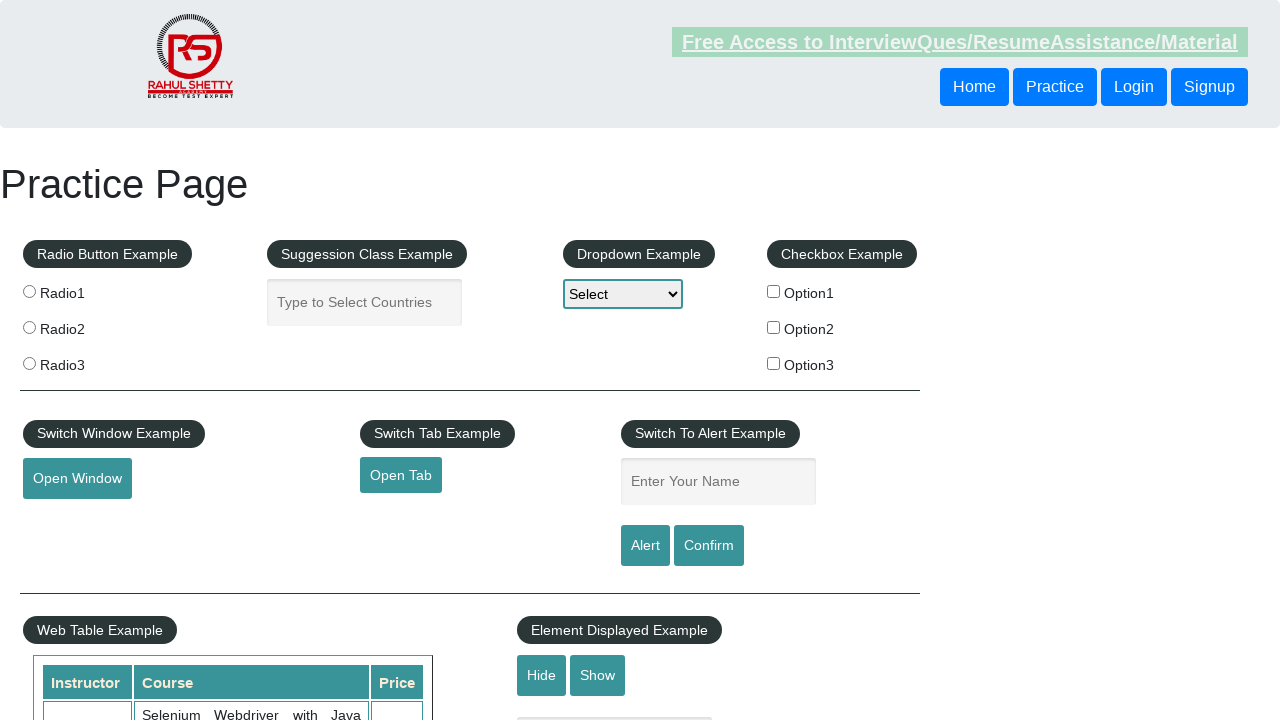

Navigated to AutomationPractice page
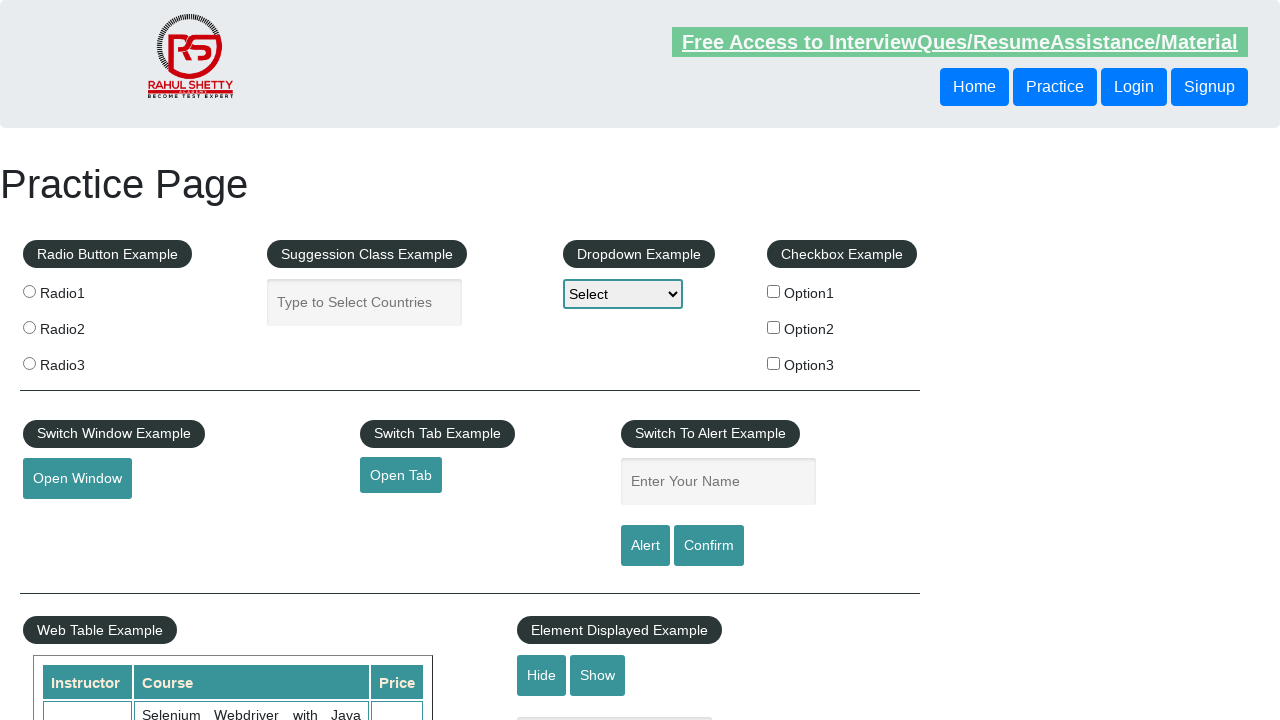

Scrolled down 500 pixels to view table
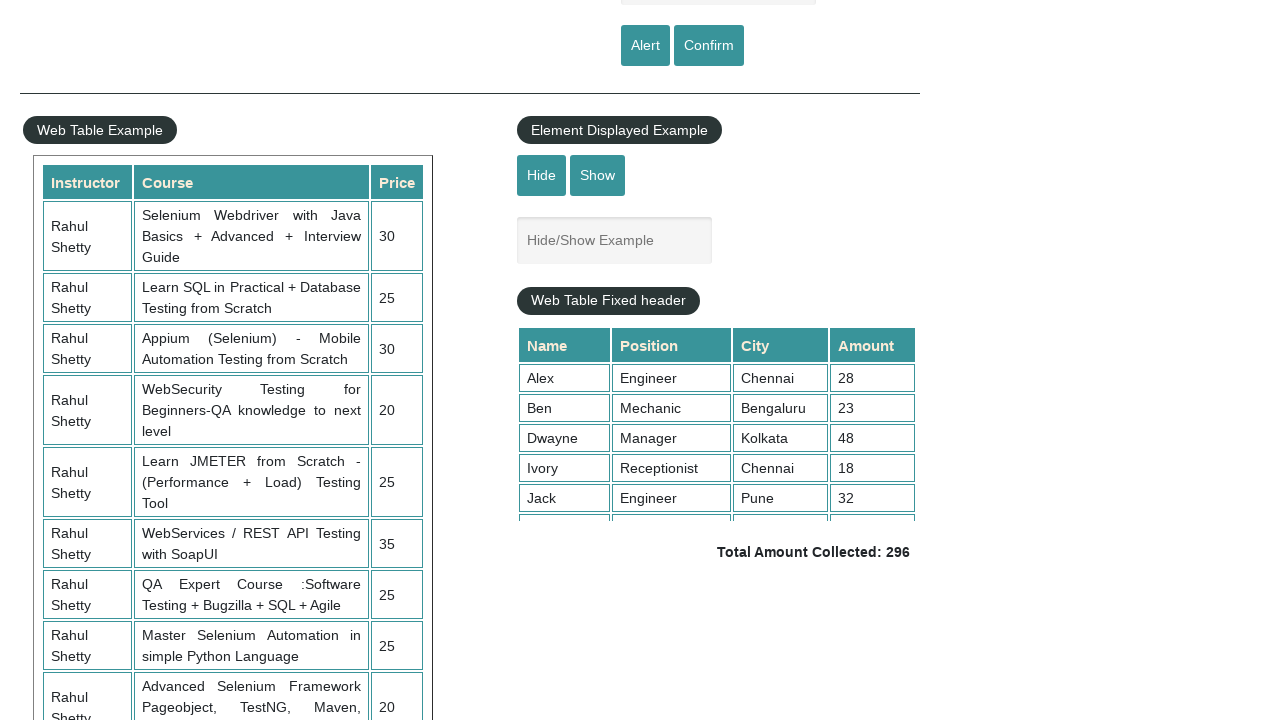

Table with class 'table-display' became visible
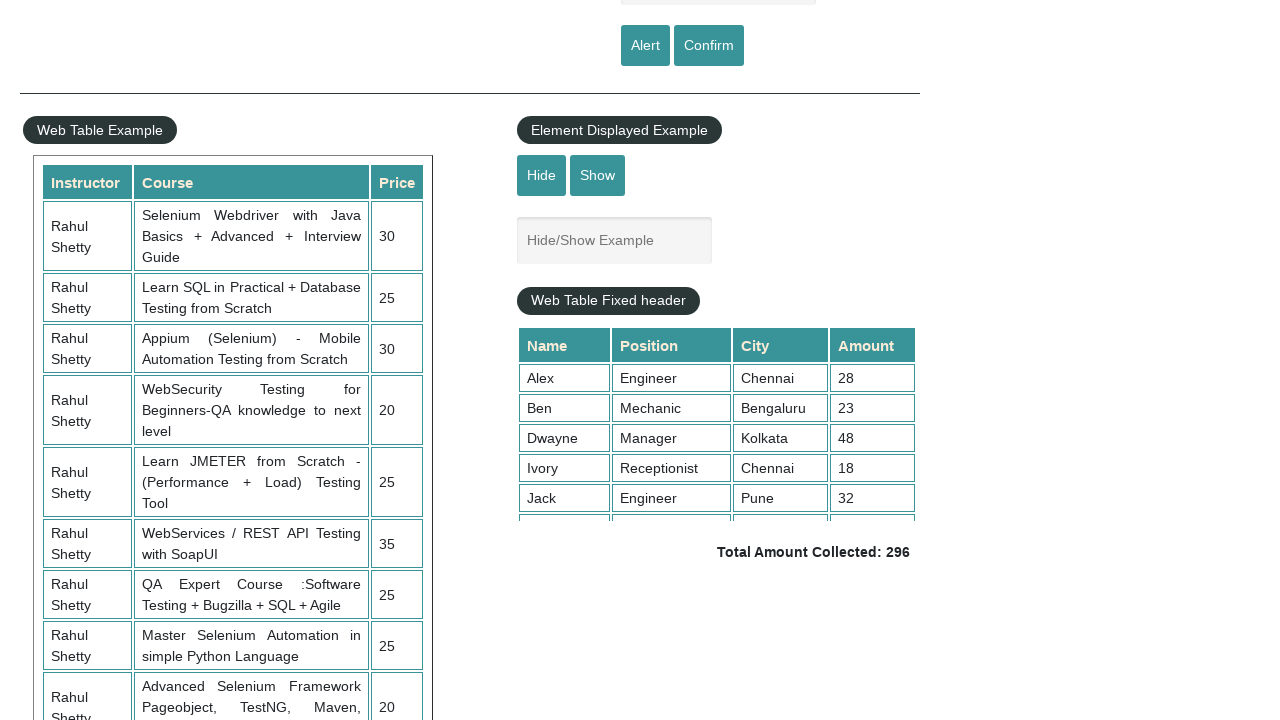

Counted 11 rows in table
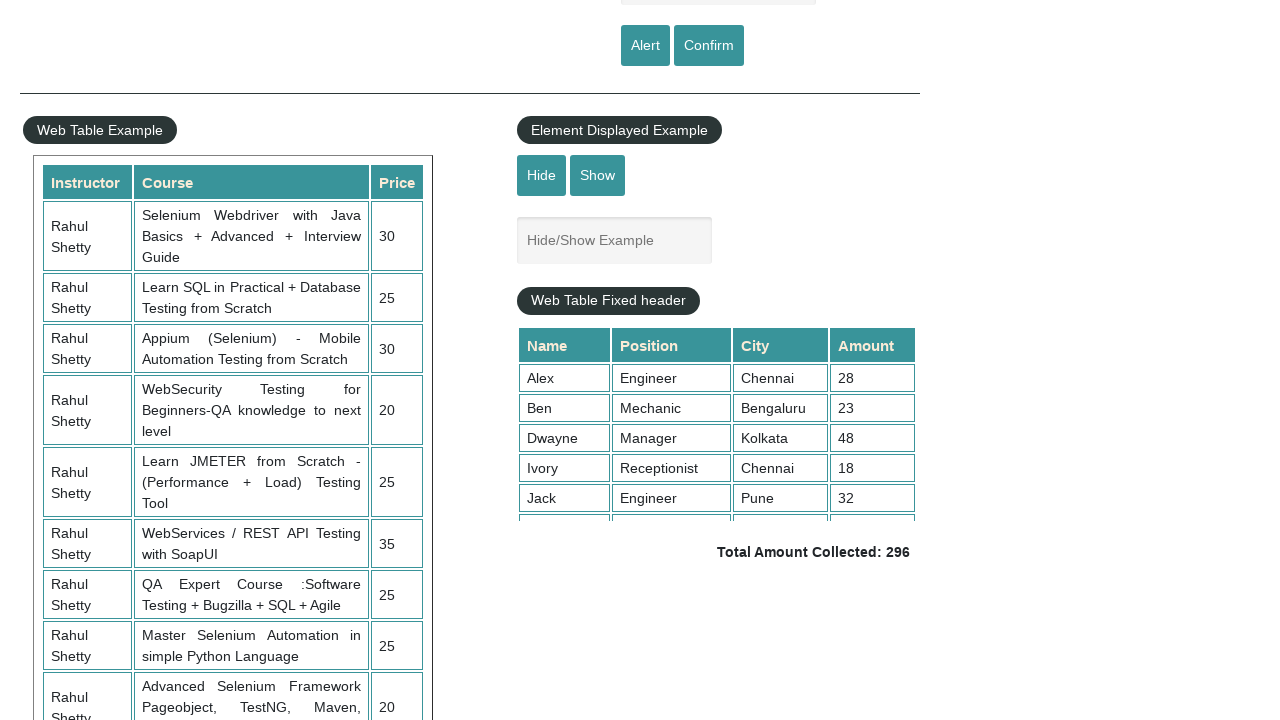

Counted 3 columns in first row
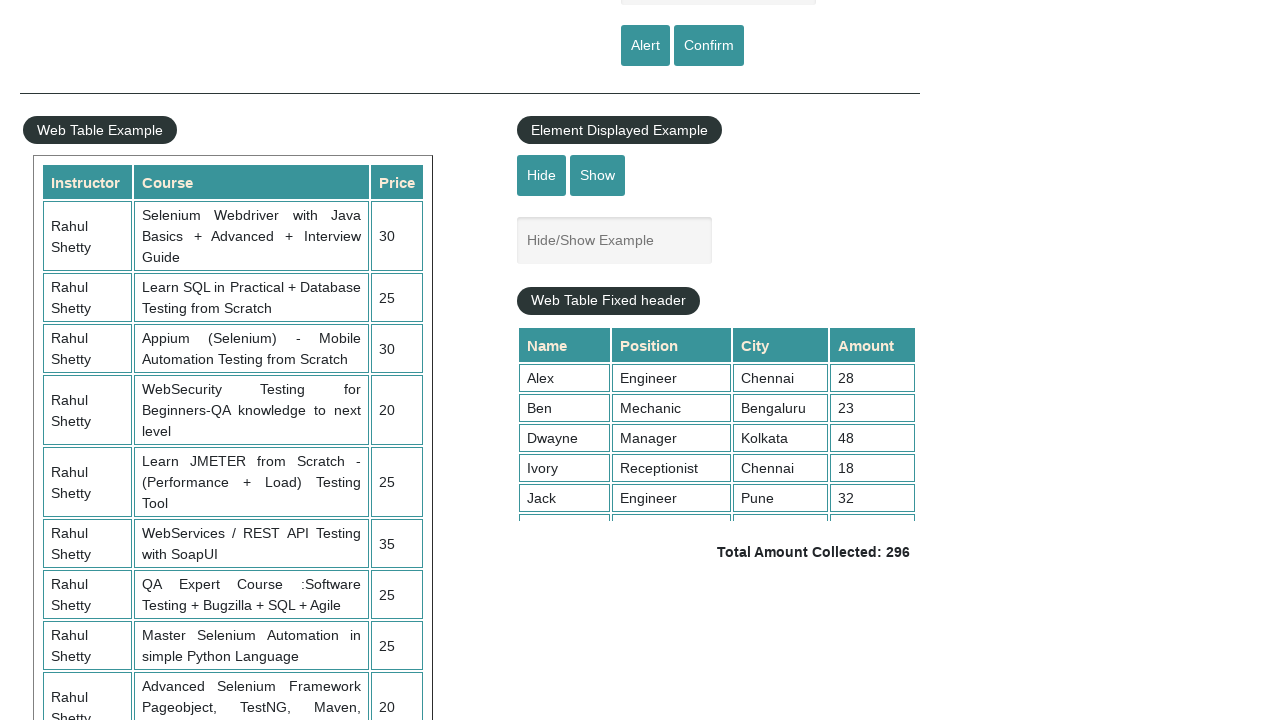

Retrieved all cells from row 3 of courses table
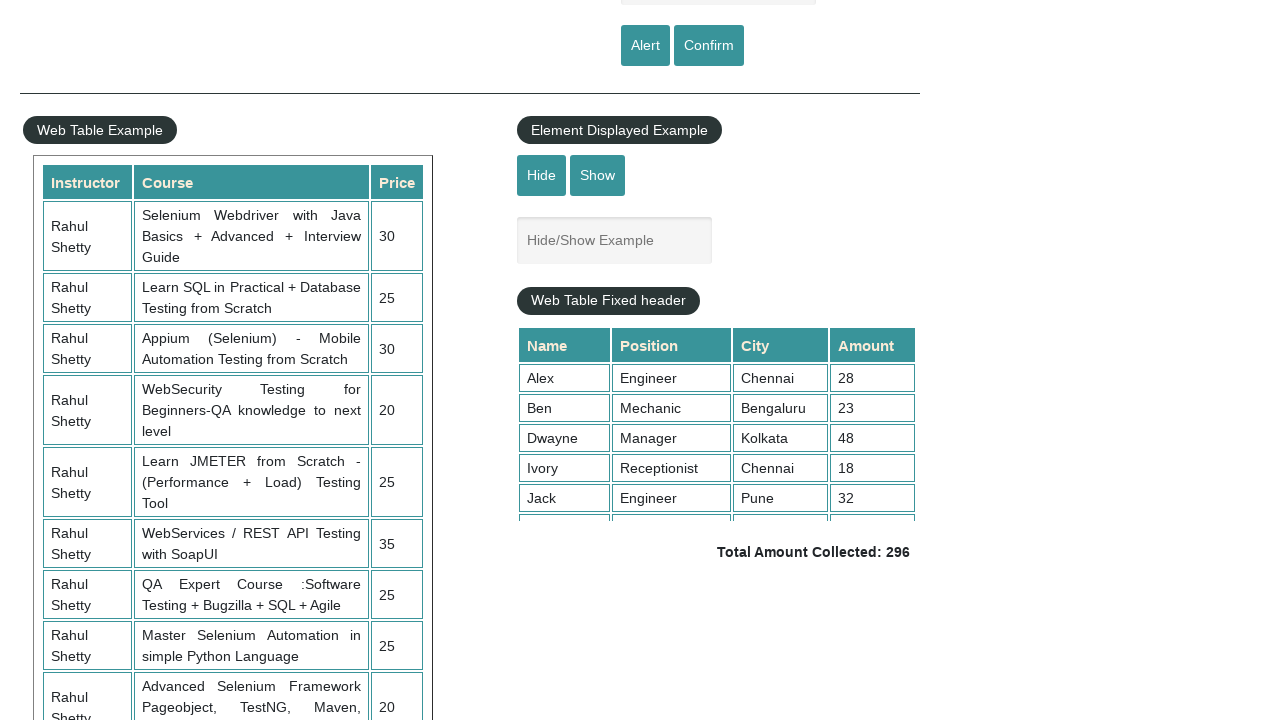

Printed text content from all cells in row 3
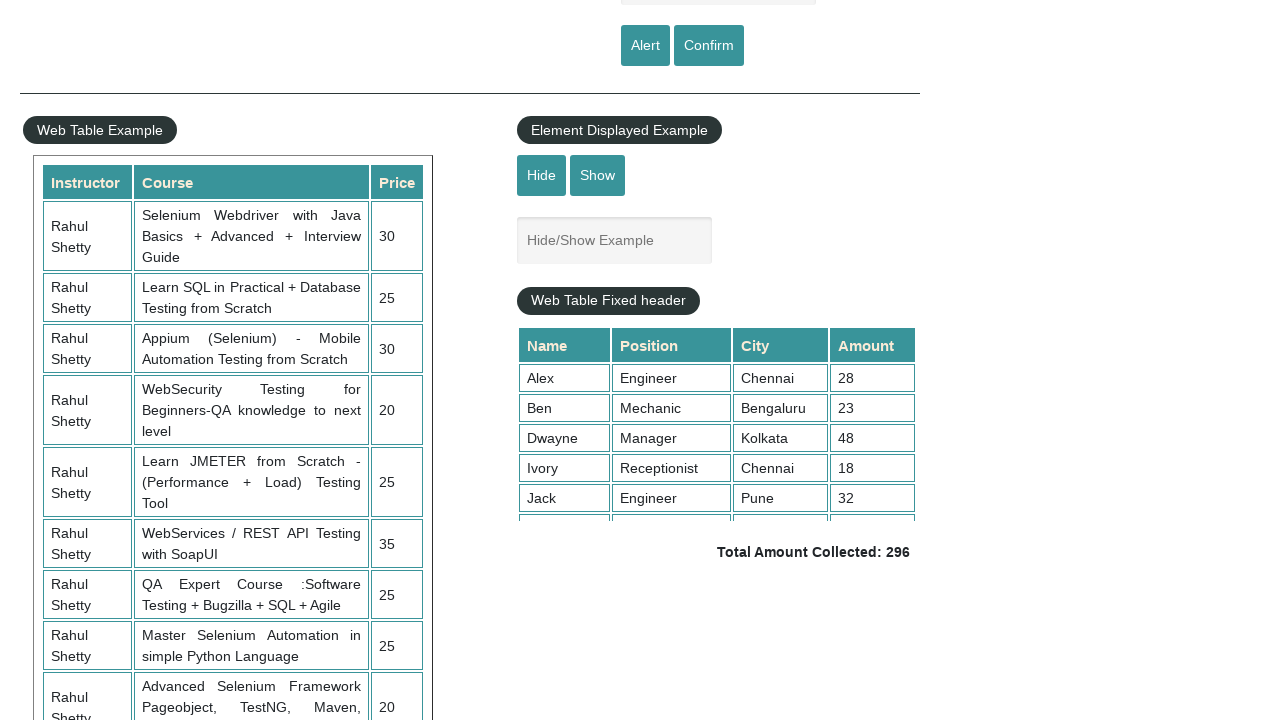

Printed table structure: 11 rows, 3 columns
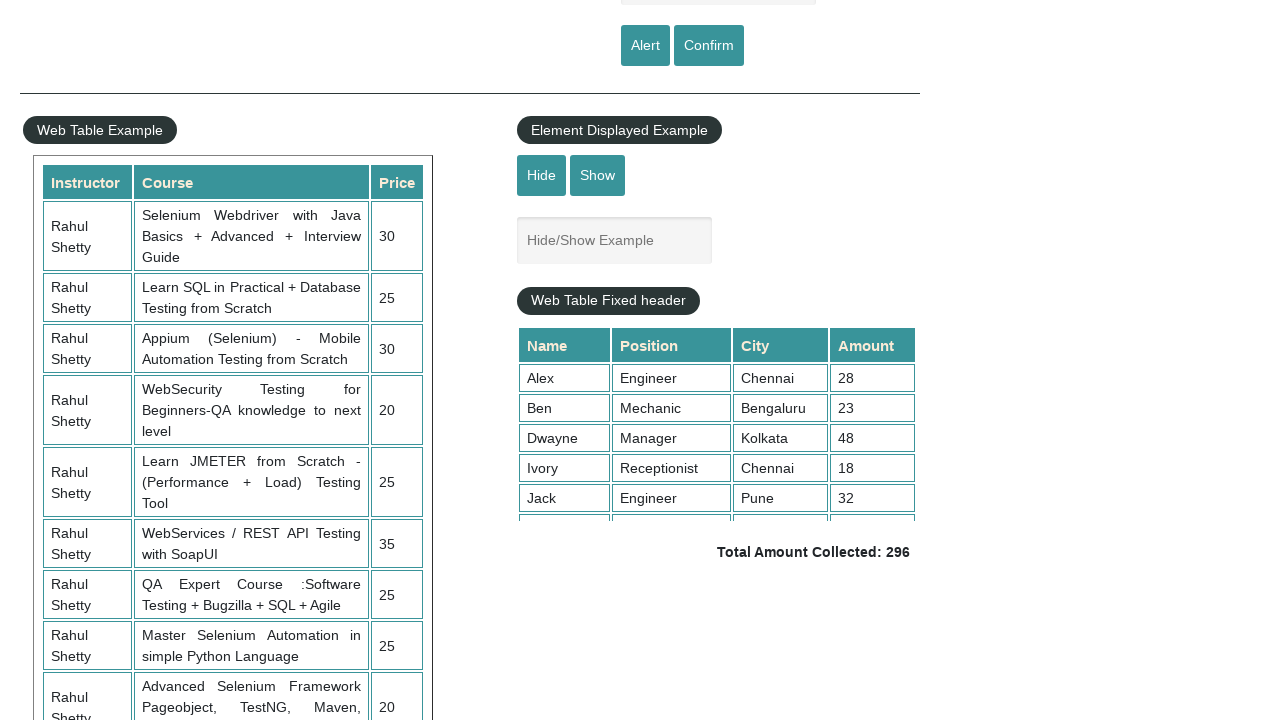

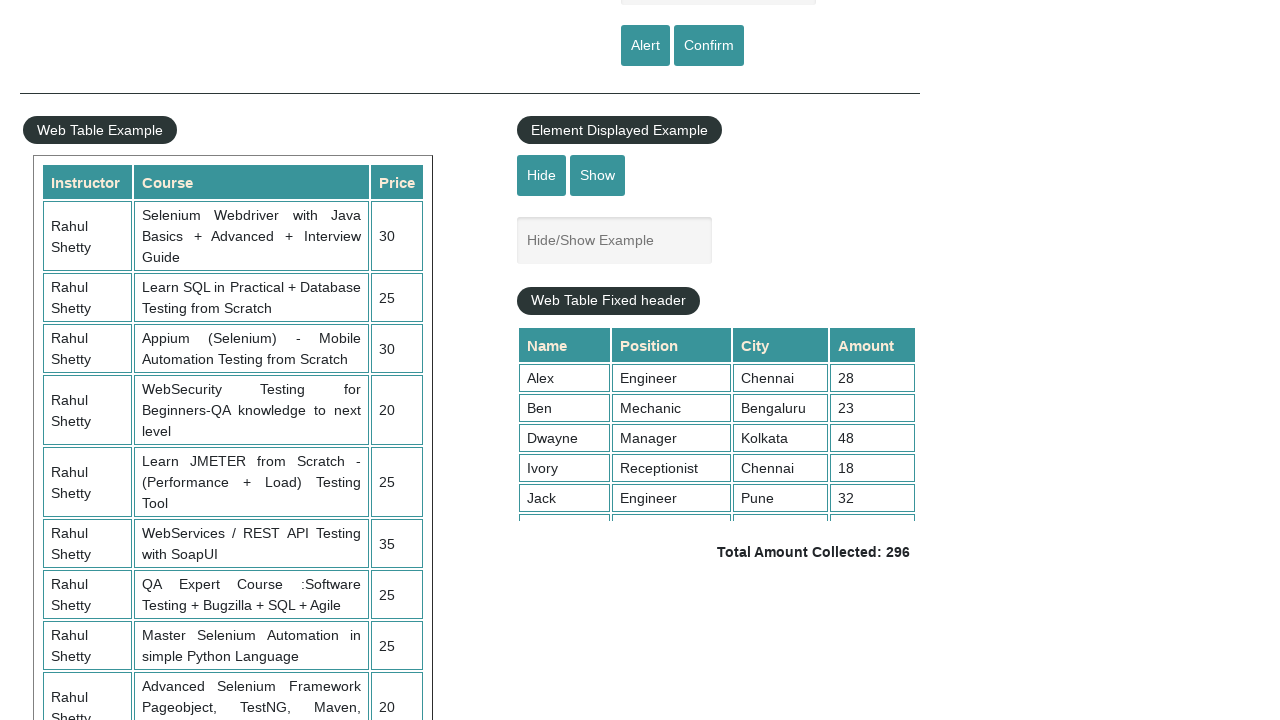